Tests various JavaScript event triggers by clicking buttons and performing different mouse/keyboard actions on interactive elements

Starting URL: https://testpages.herokuapp.com/styled/events/javascript-events.html

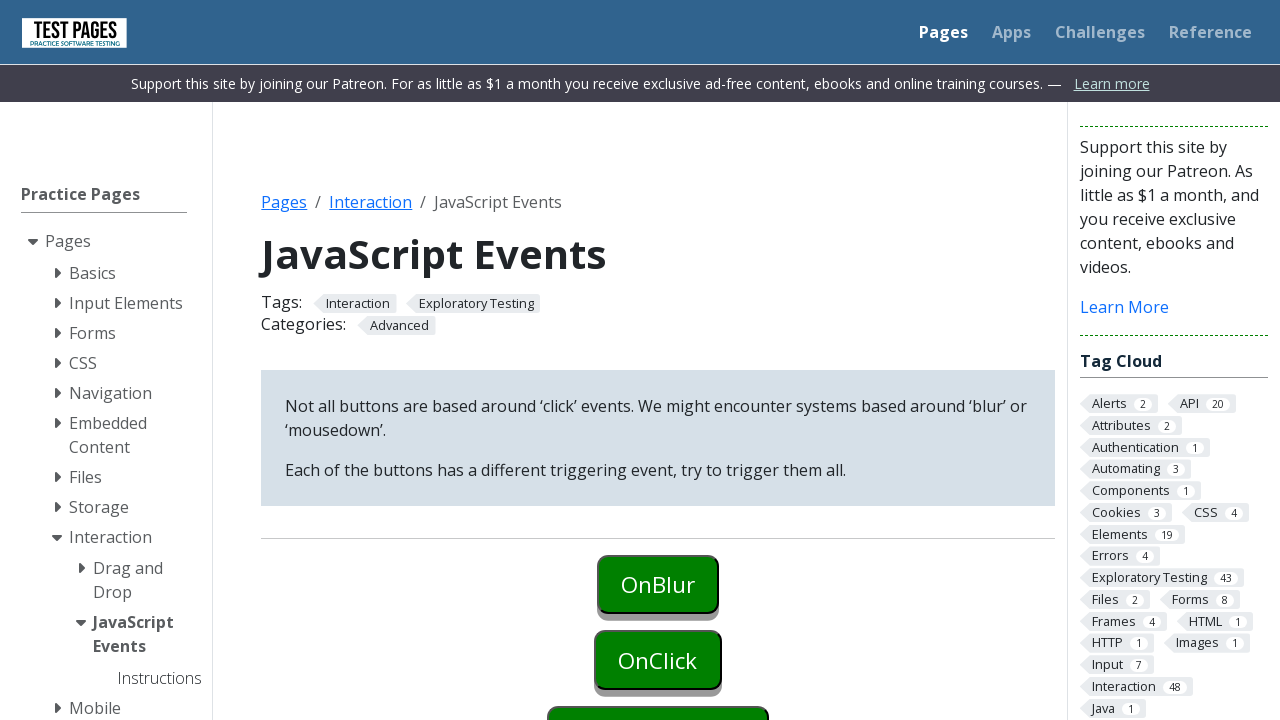

Clicked onblur button at (658, 584) on #onblur
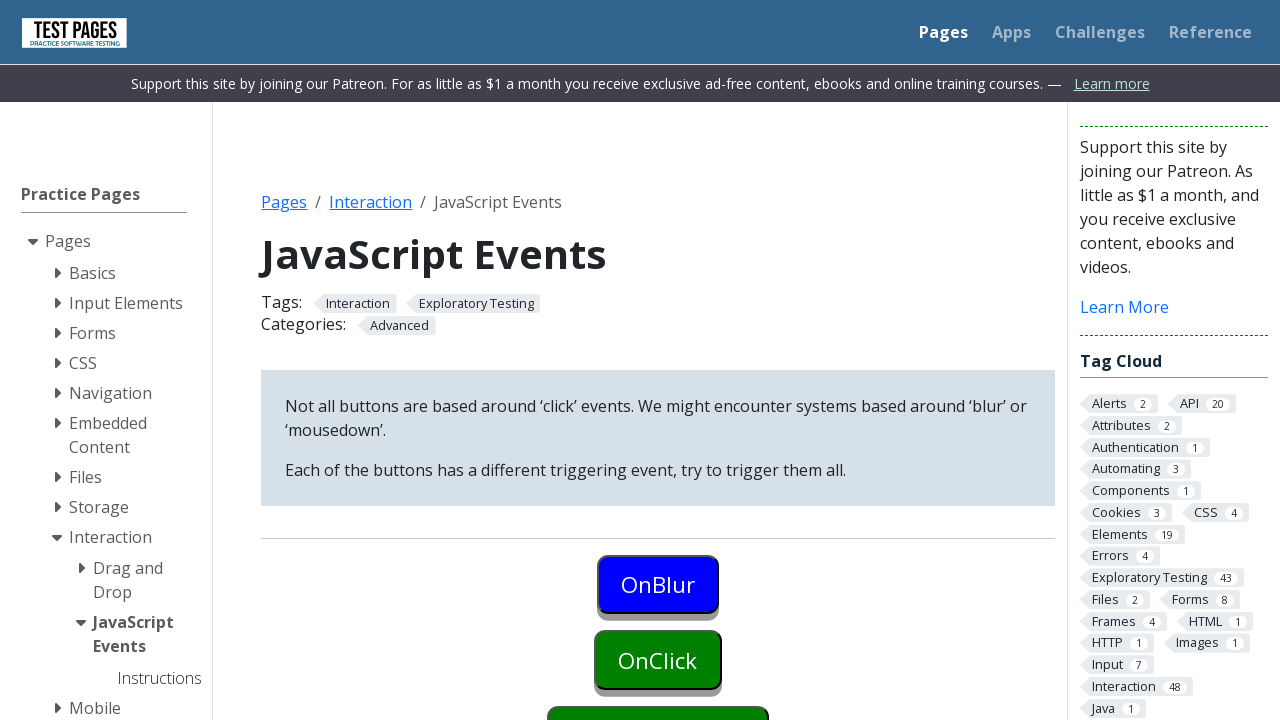

Clicked onclick button to trigger blur event on previous element at (658, 660) on #onclick
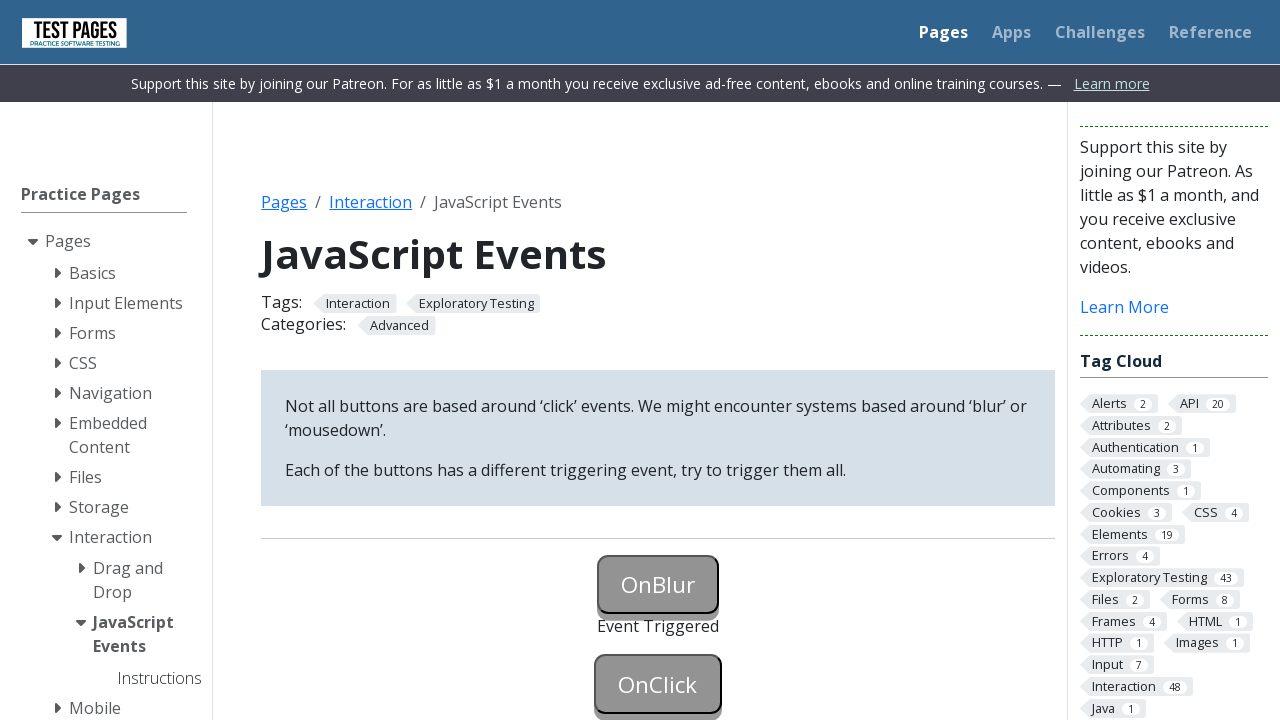

Clicked onclick button to trigger click event at (658, 684) on #onclick
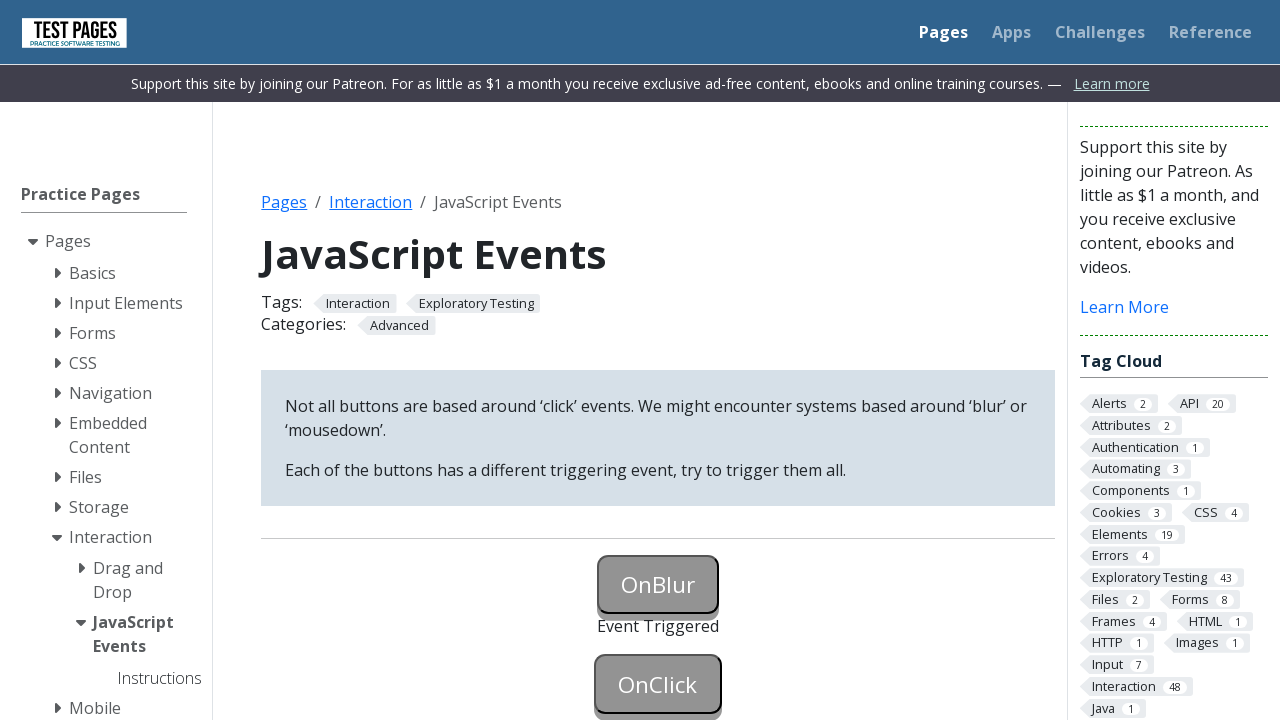

Right-clicked oncontextmenu button to trigger context menu event at (658, 360) on #oncontextmenu
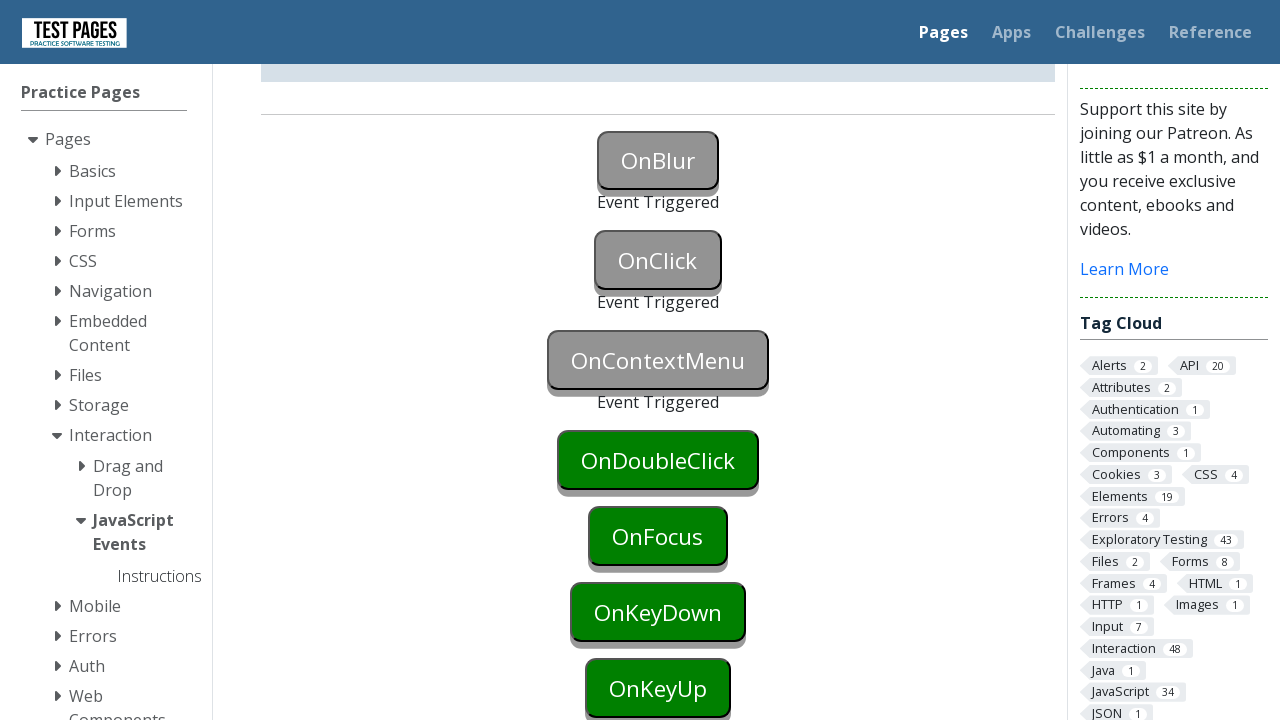

Double-clicked ondoubleclick button to trigger double click event at (658, 460) on #ondoubleclick
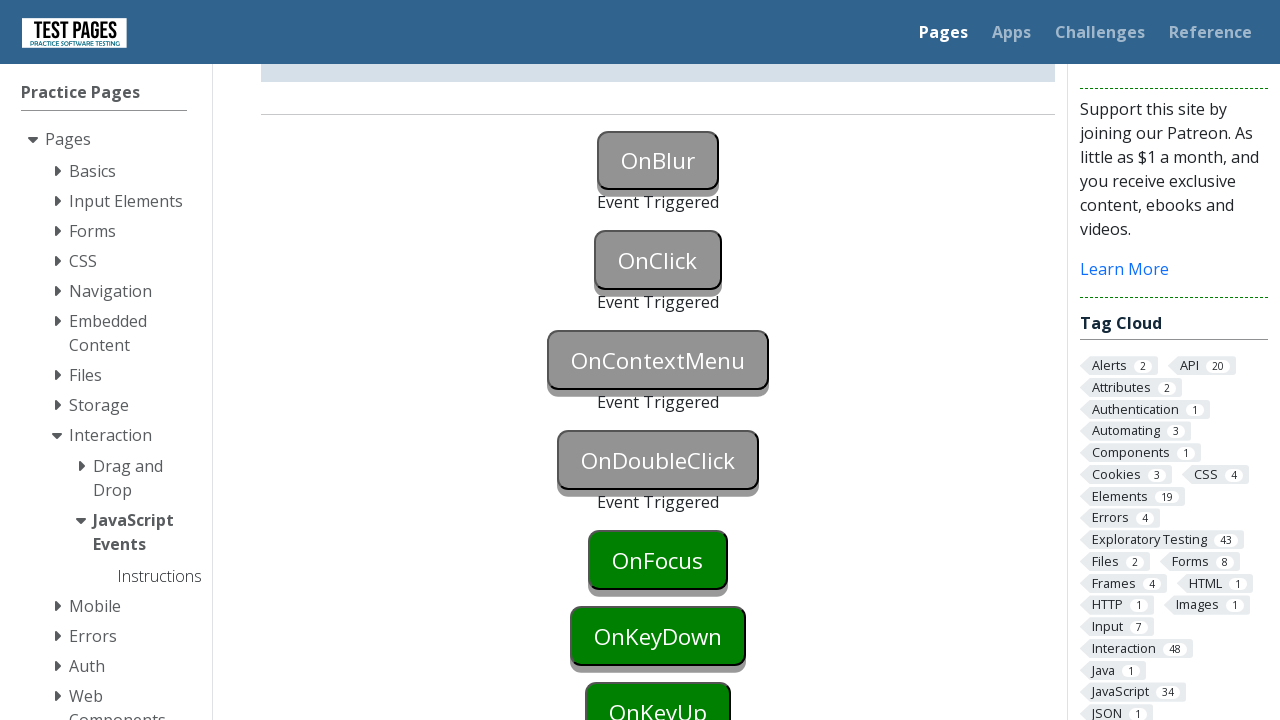

Clicked onfocus button to trigger focus event at (658, 560) on #onfocus
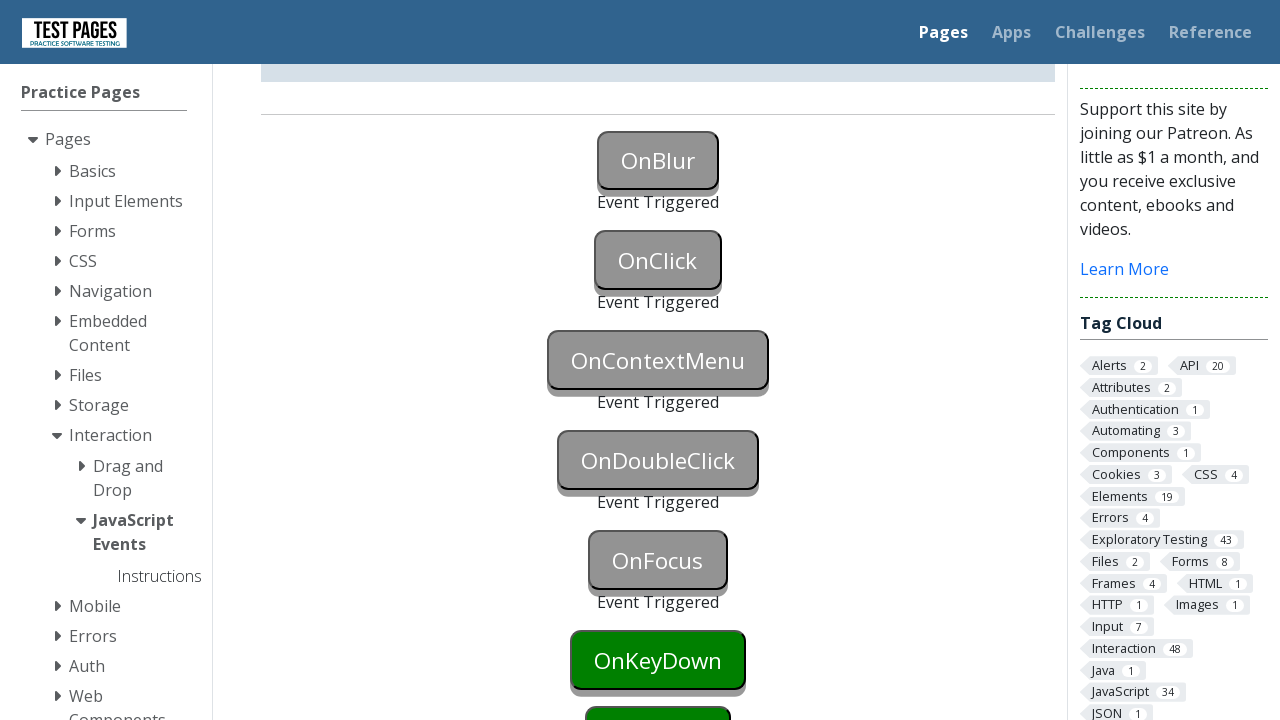

Clicked onkeydown button at (658, 660) on #onkeydown
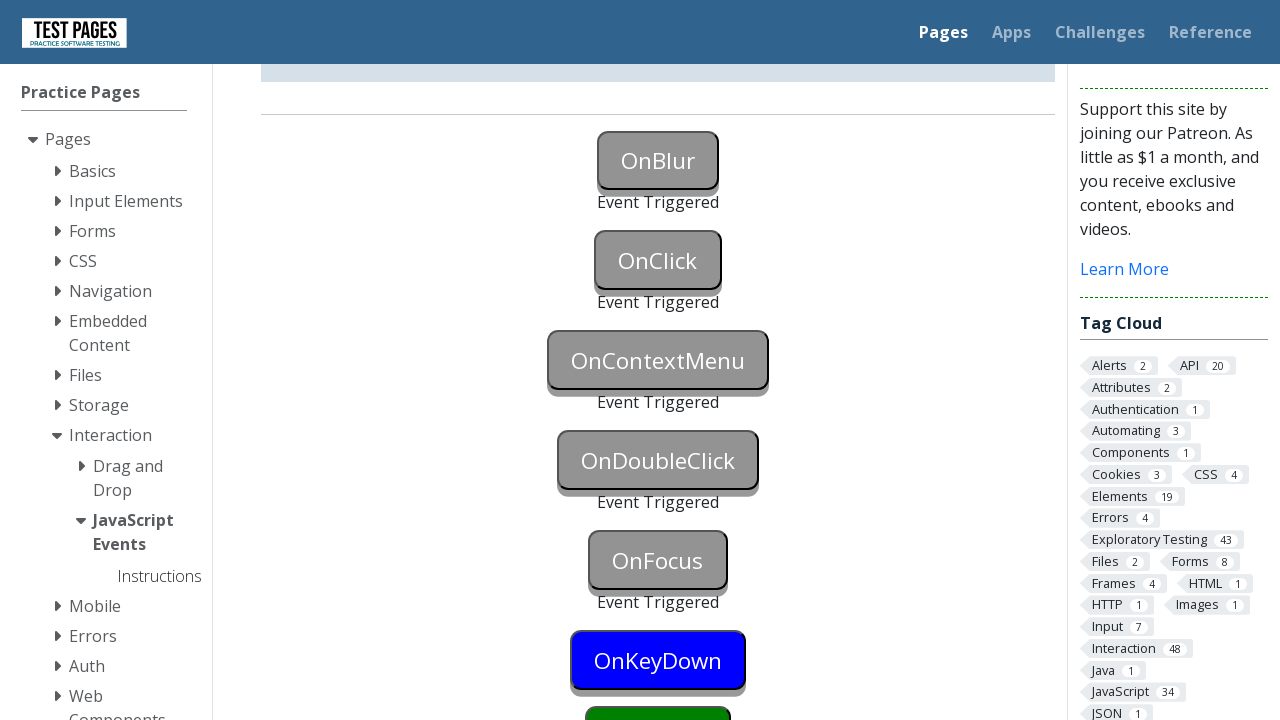

Pressed Enter key to trigger keydown event
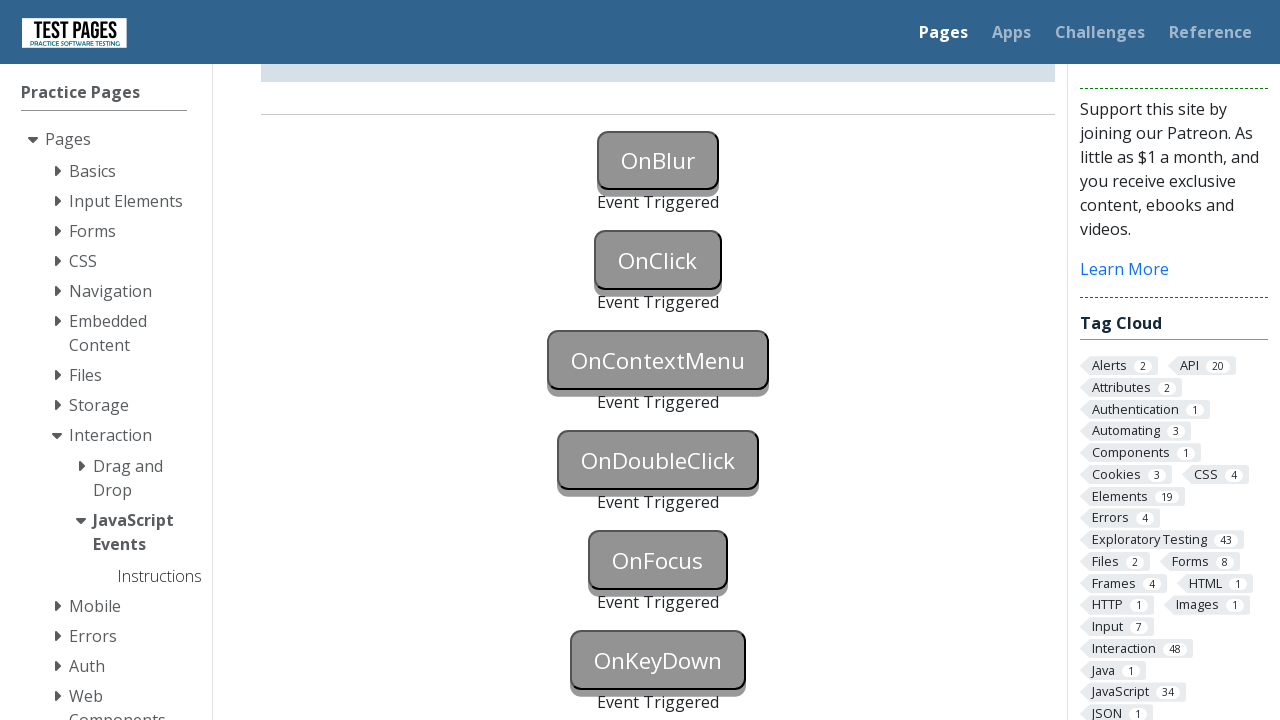

Clicked onkeyup button at (658, 360) on #onkeyup
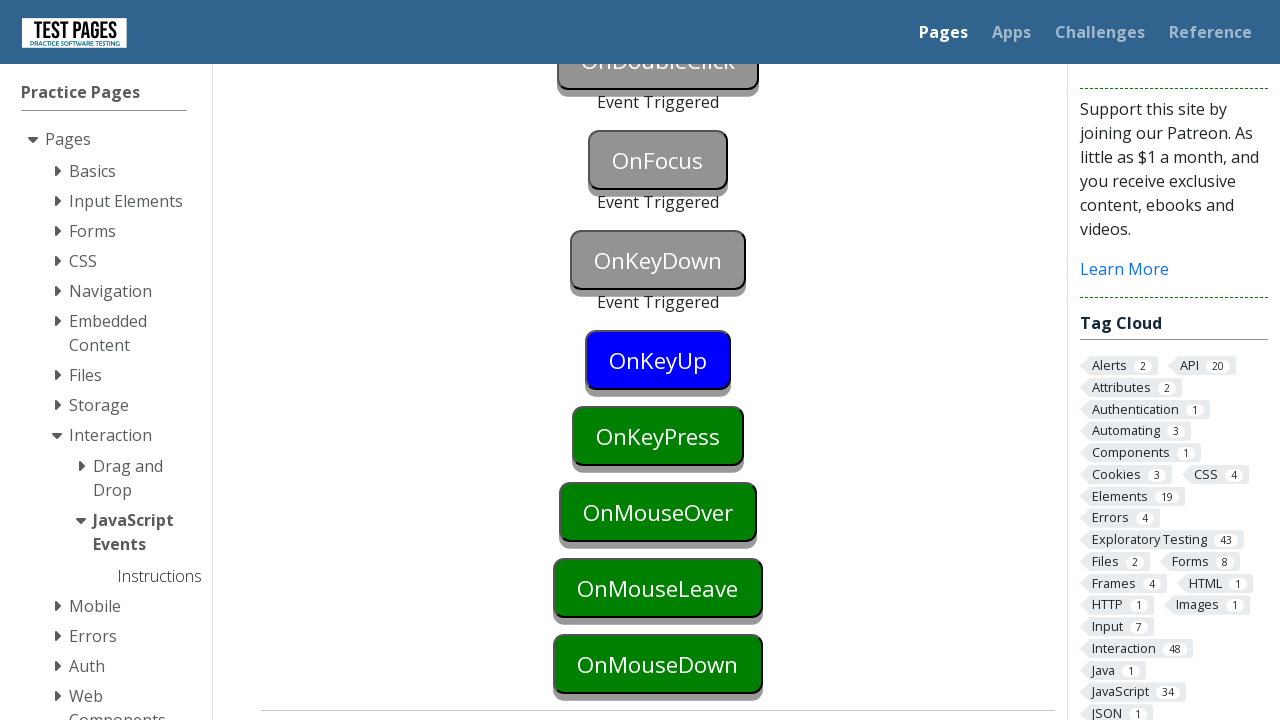

Pressed Enter key to trigger keyup event
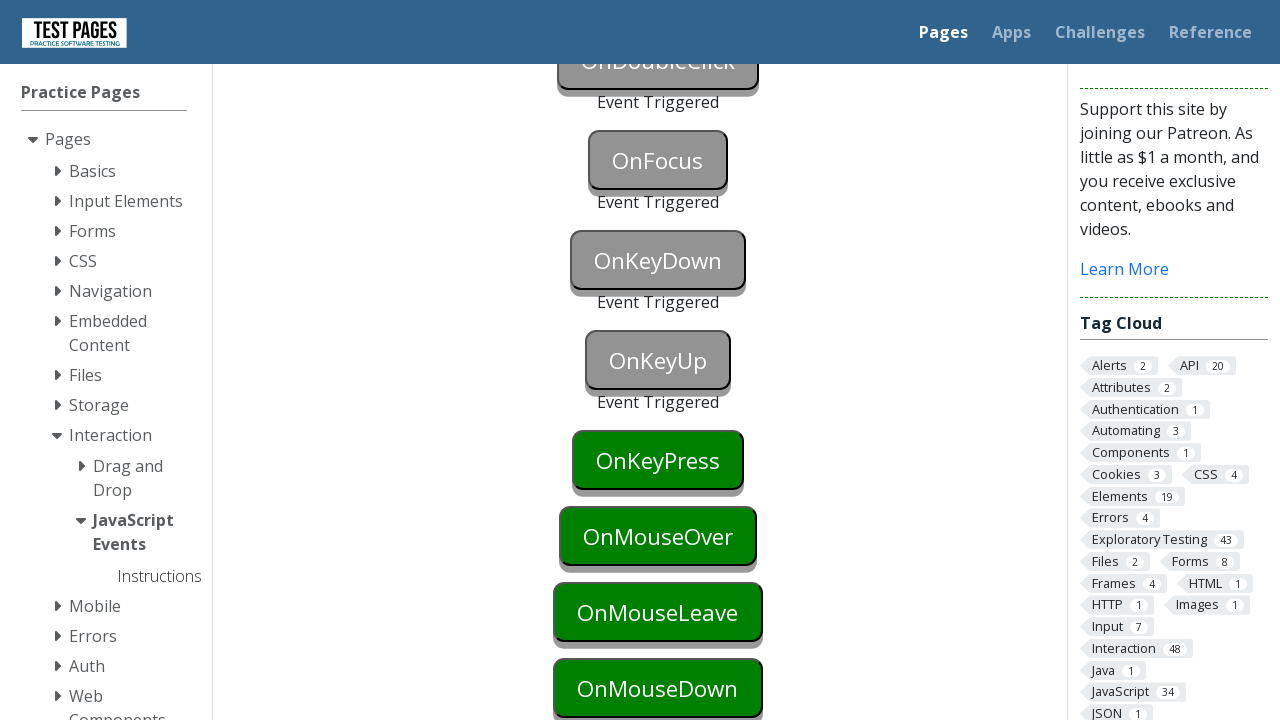

Clicked onkeypress button at (658, 460) on #onkeypress
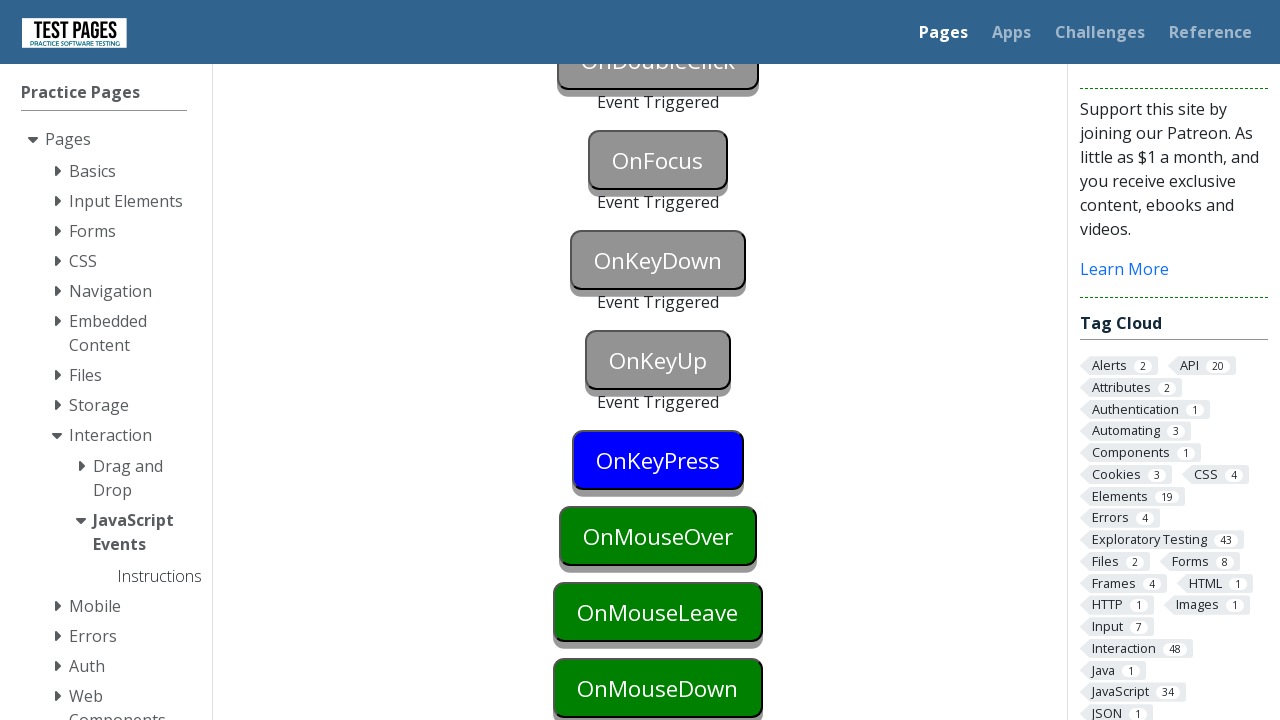

Pressed Enter key to trigger keypress event
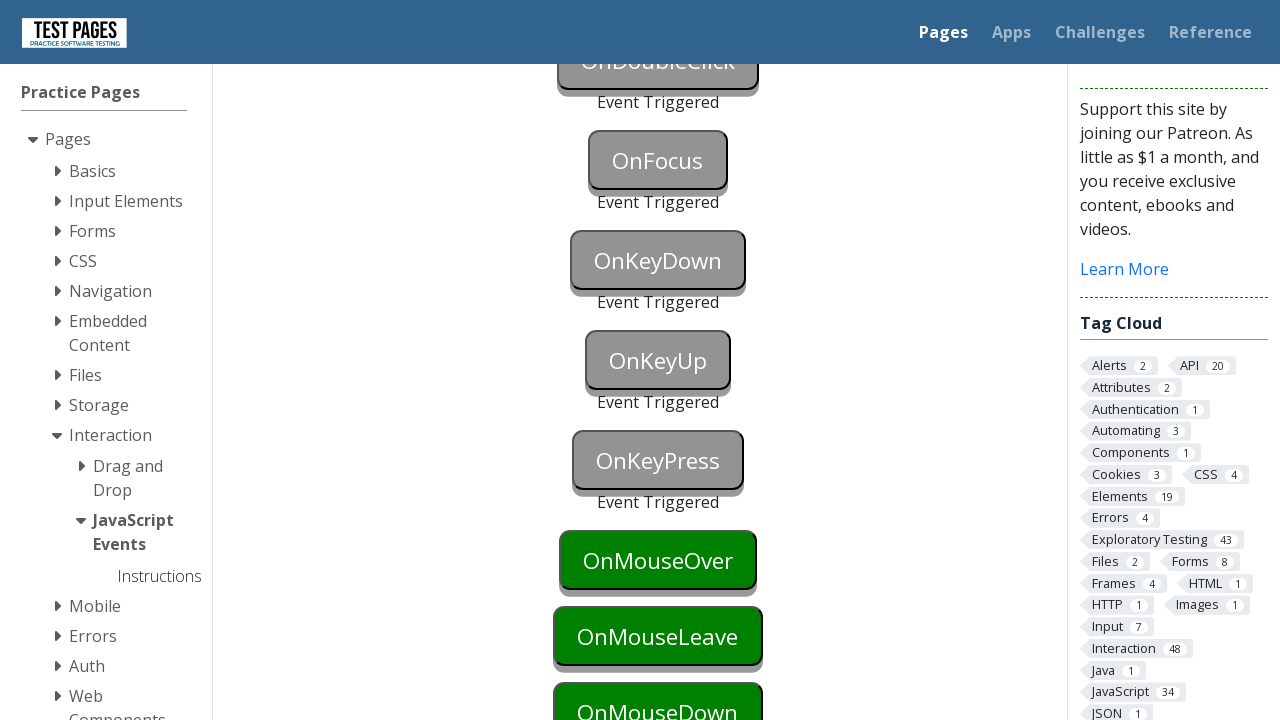

Hovered over onmouseover button to trigger mouseover event at (658, 560) on #onmouseover
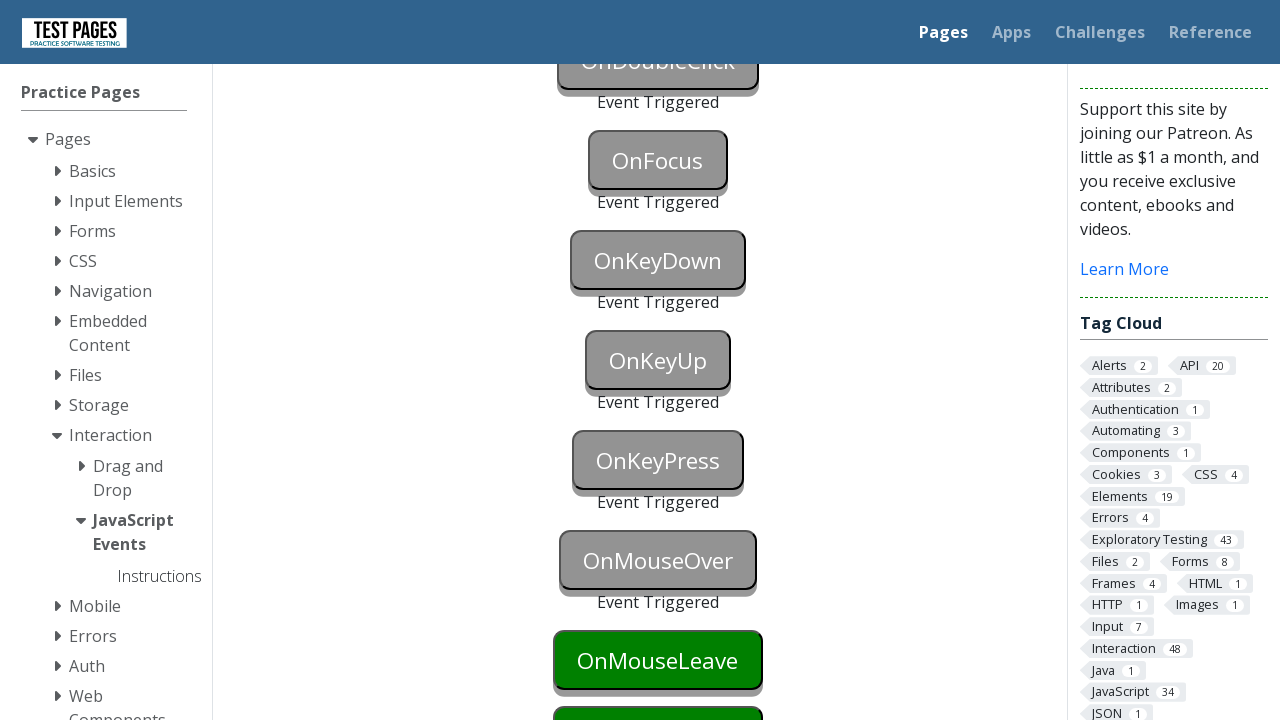

Hovered over onmouseleave button at (658, 660) on #onmouseleave
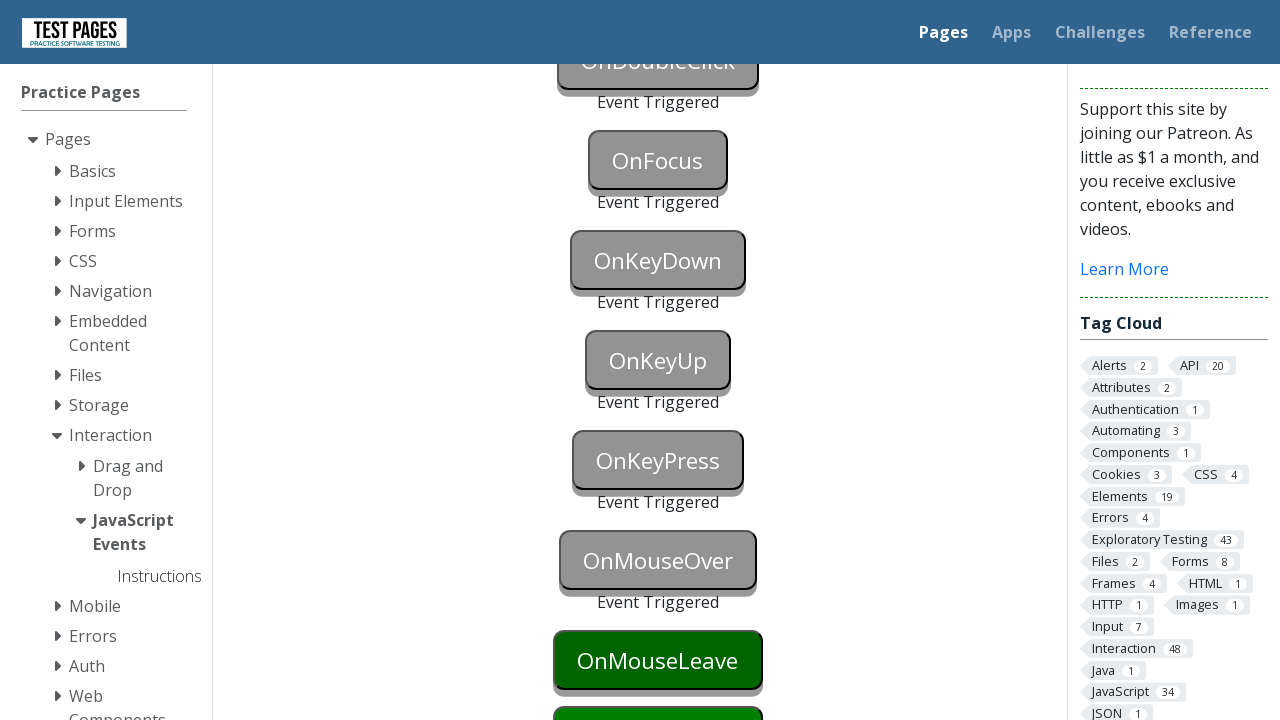

Moved mouse away from onmouseleave button to trigger mouseleave event at (640, 360) on body
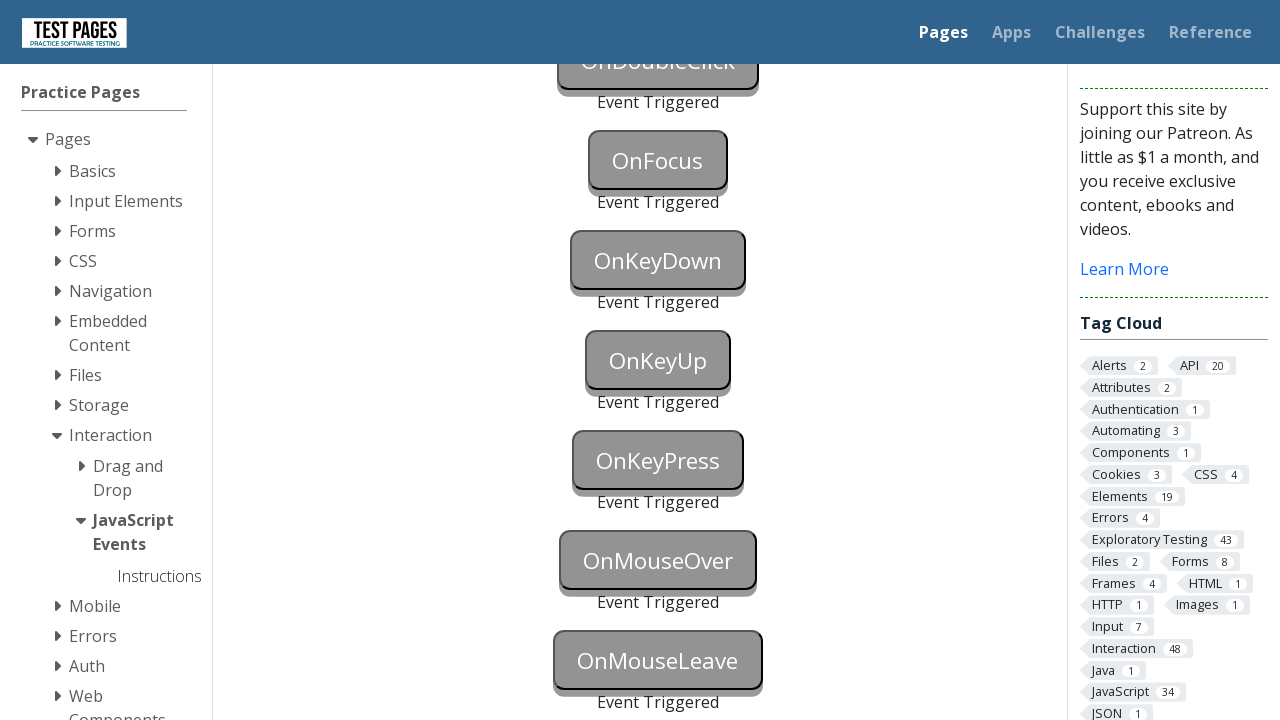

Clicked onmousedown button to trigger mousedown event at (658, 360) on #onmousedown
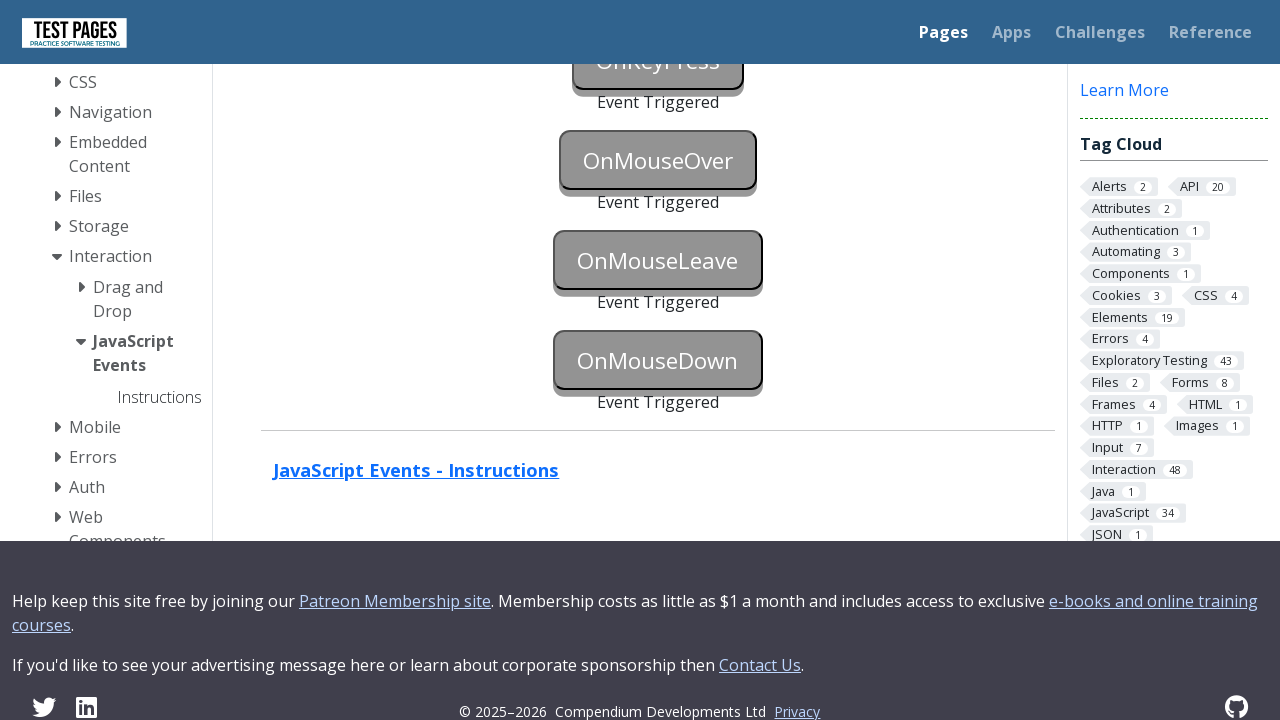

Counted triggered events: 11 events found
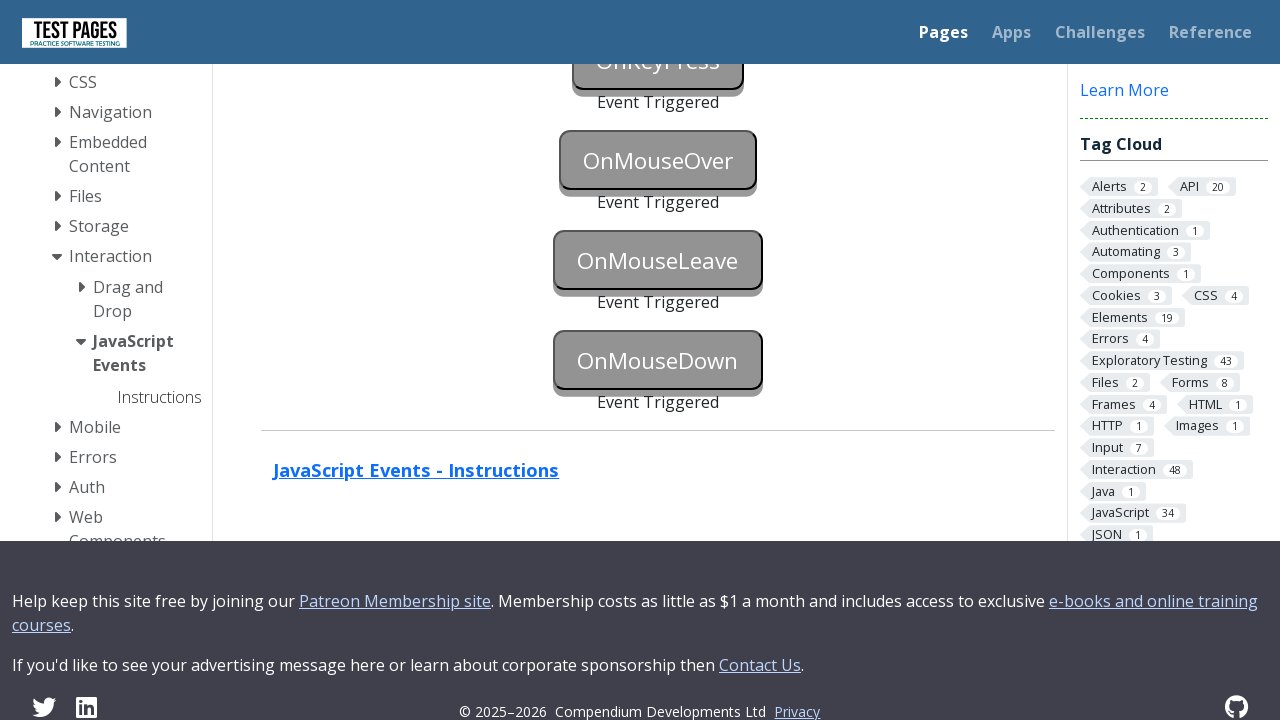

Assertion passed: 11 events were triggered as expected
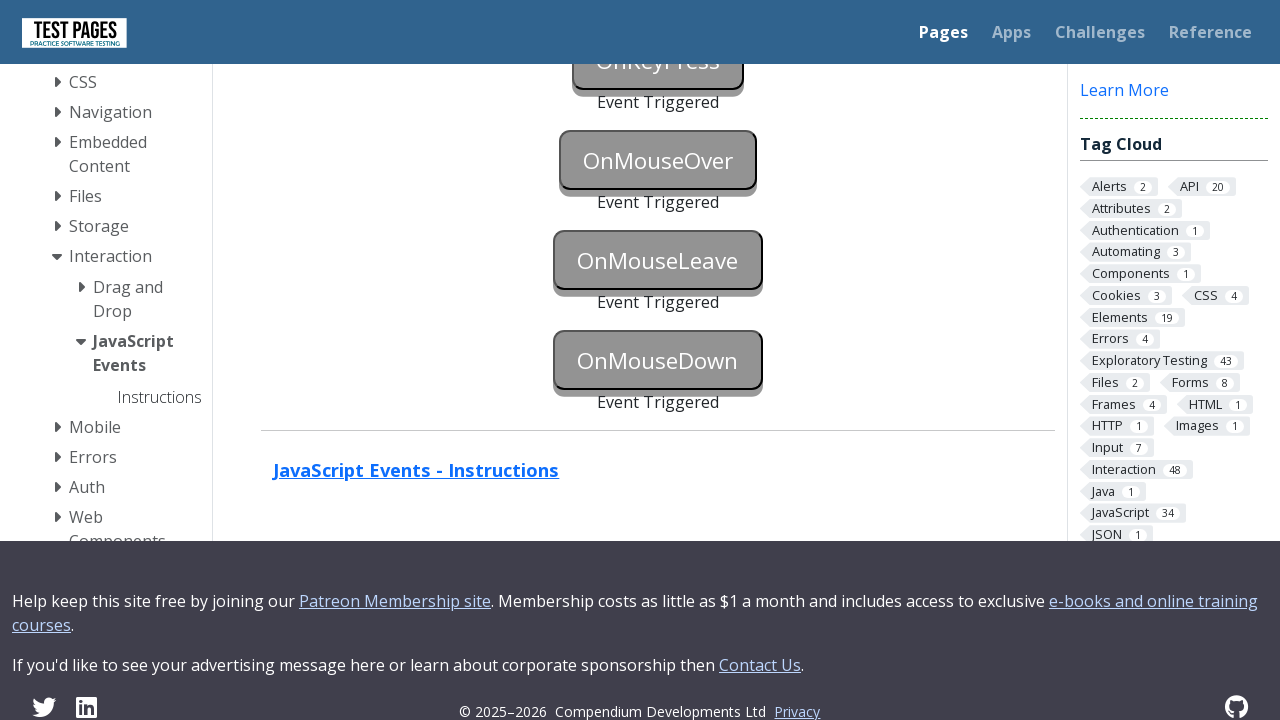

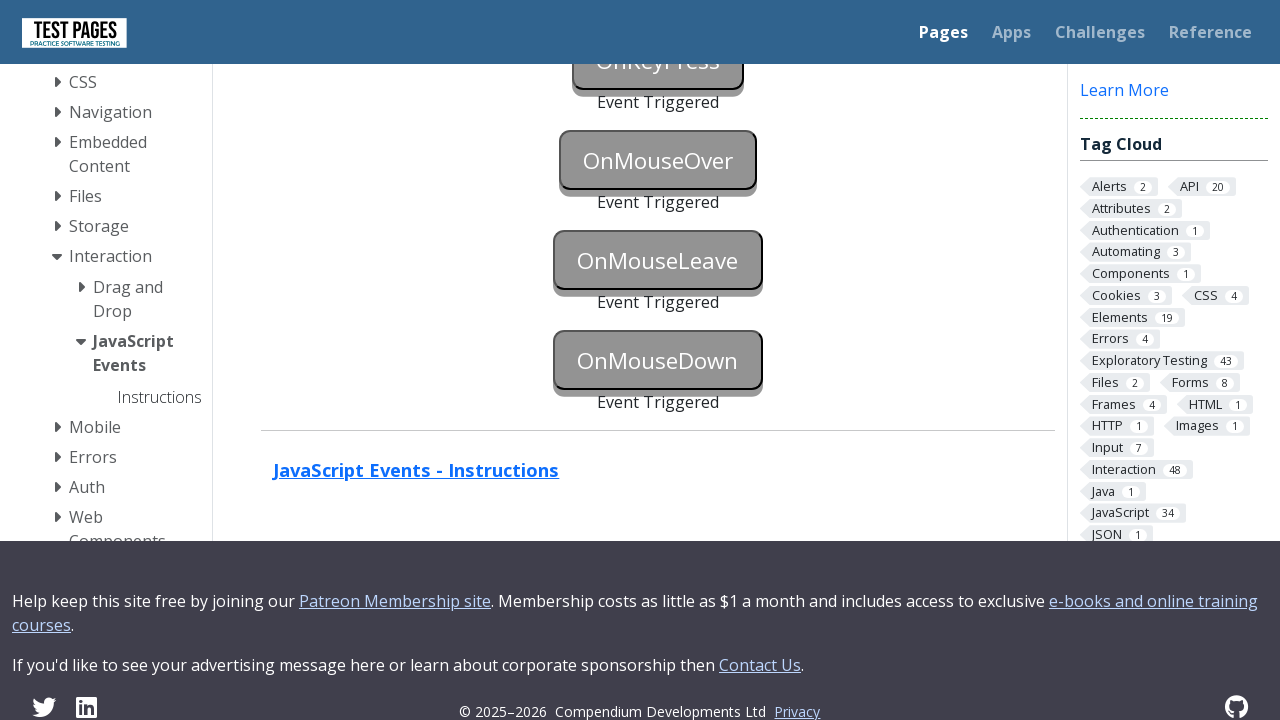